Tests JavaScript alert handling by clicking a button that triggers an alert, accepting the alert, and verifying the result message is displayed correctly.

Starting URL: https://the-internet.herokuapp.com/javascript_alerts

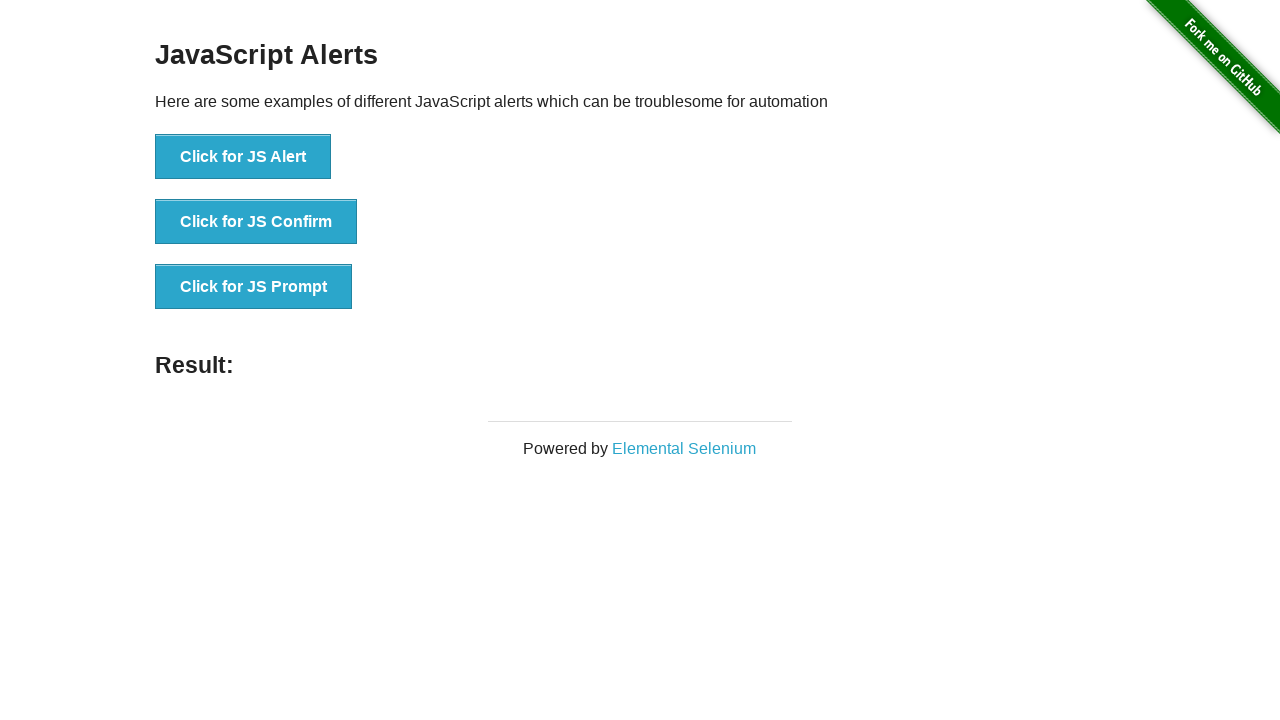

Set up dialog handler to accept alerts
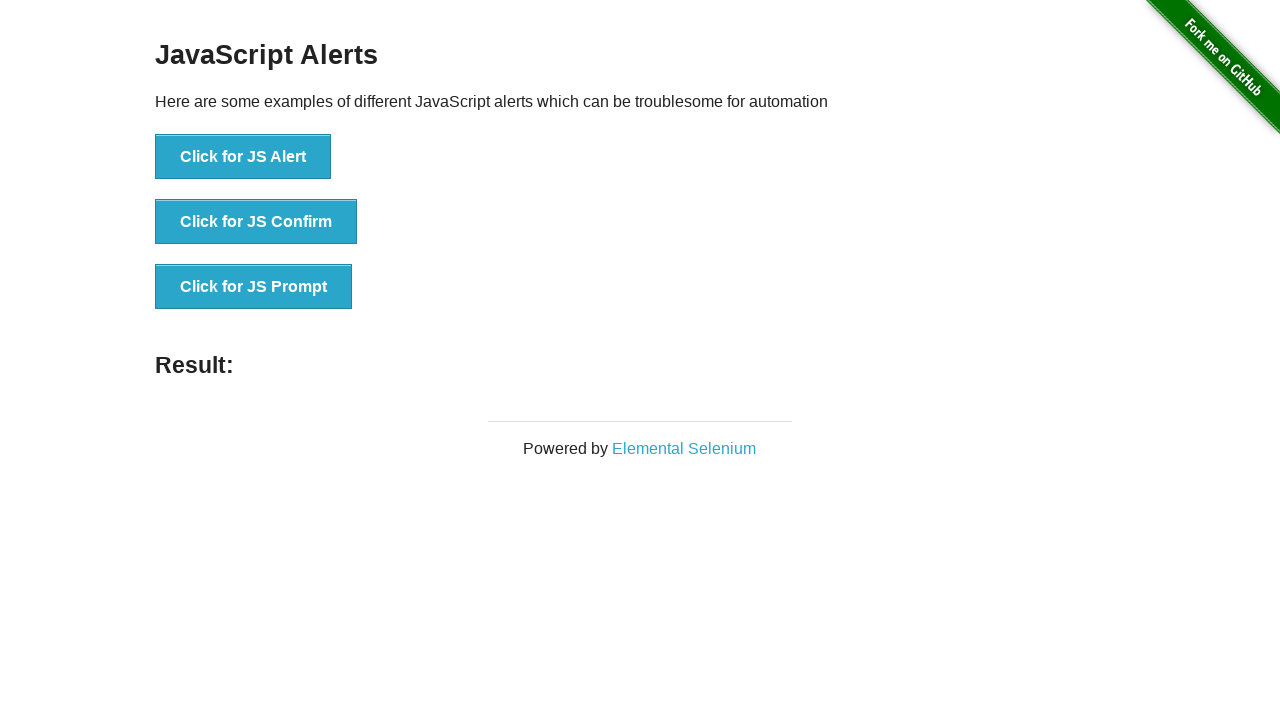

Clicked button to trigger JavaScript alert at (243, 157) on xpath=//button[text()='Click for JS Alert']
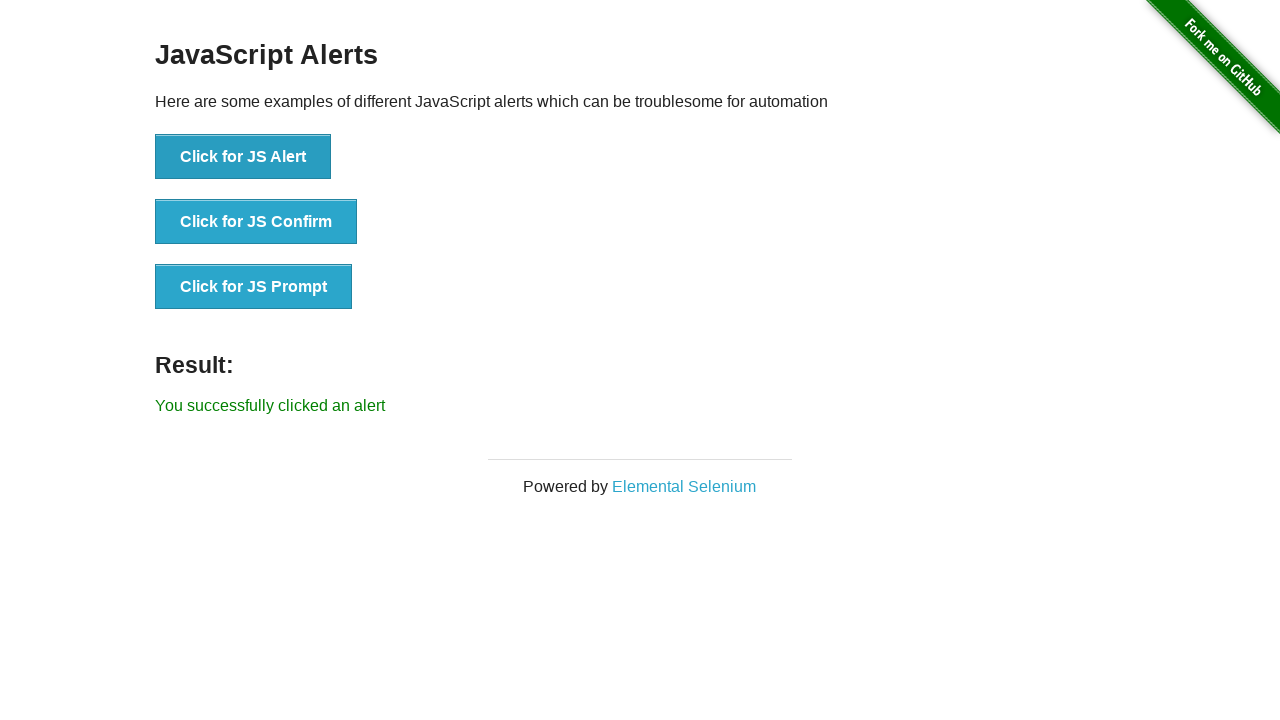

Result message element appeared after alert was accepted
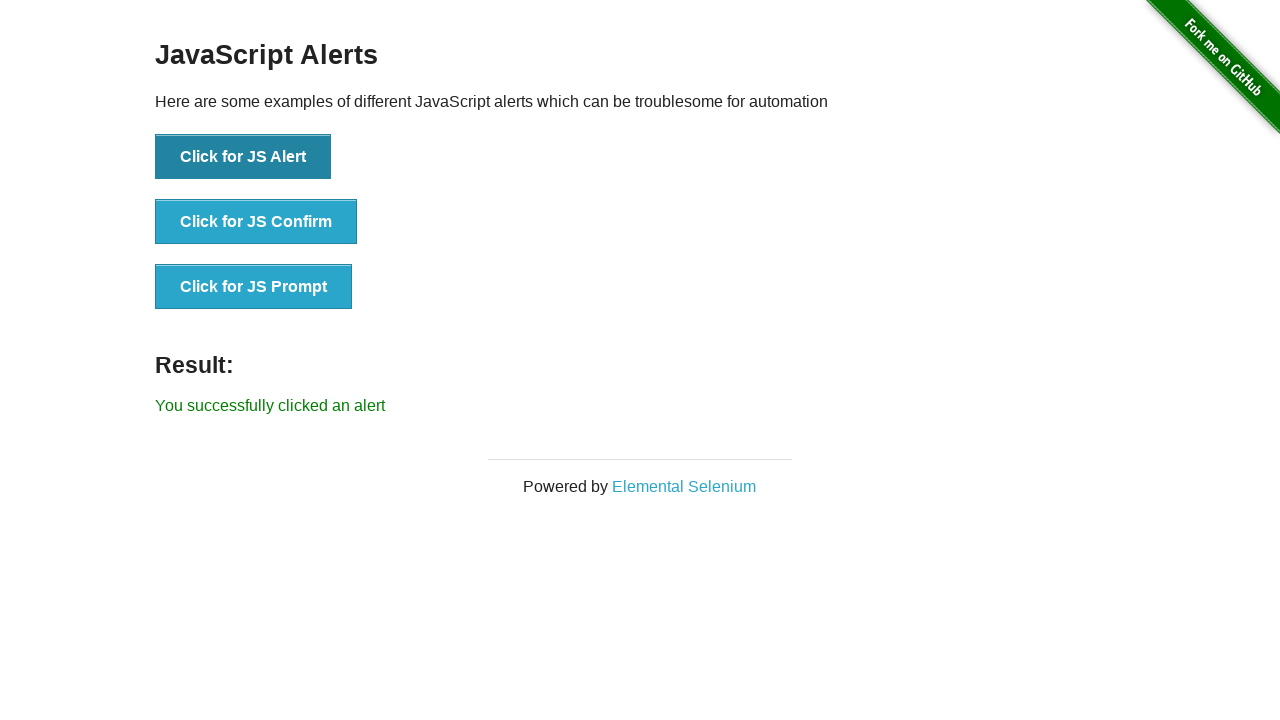

Verified result message contains 'You successfully clicked an alert'
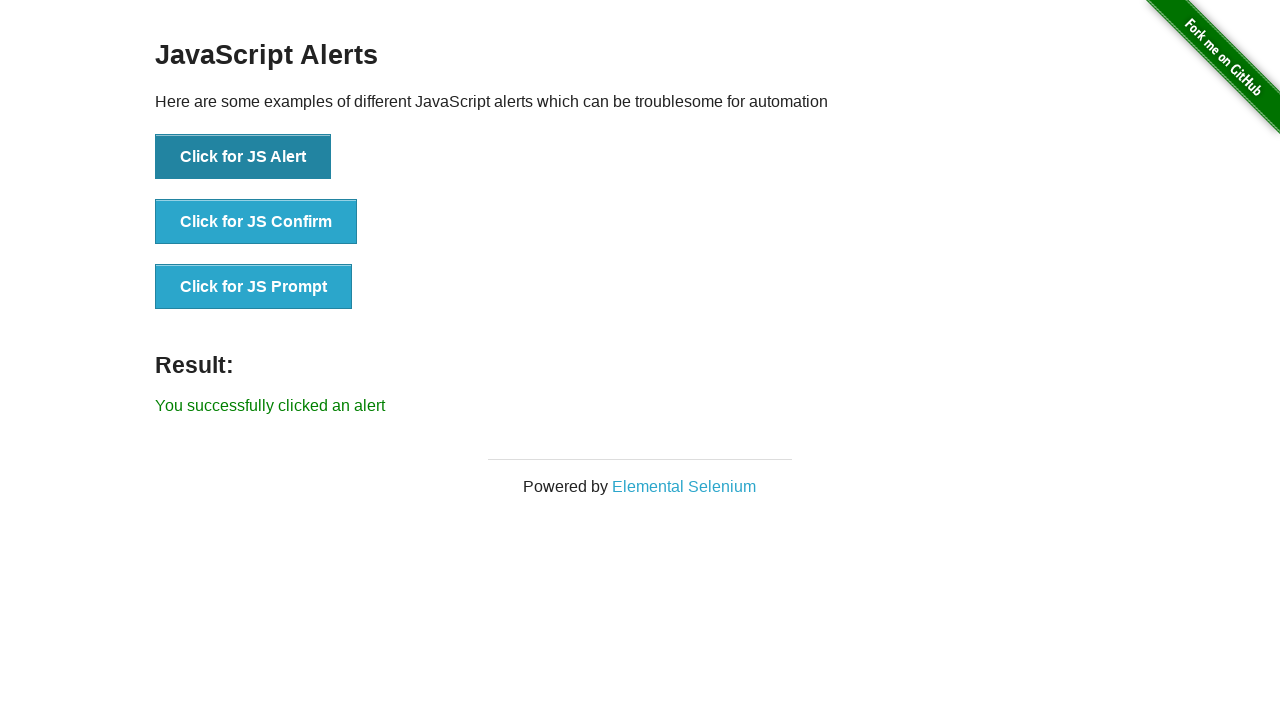

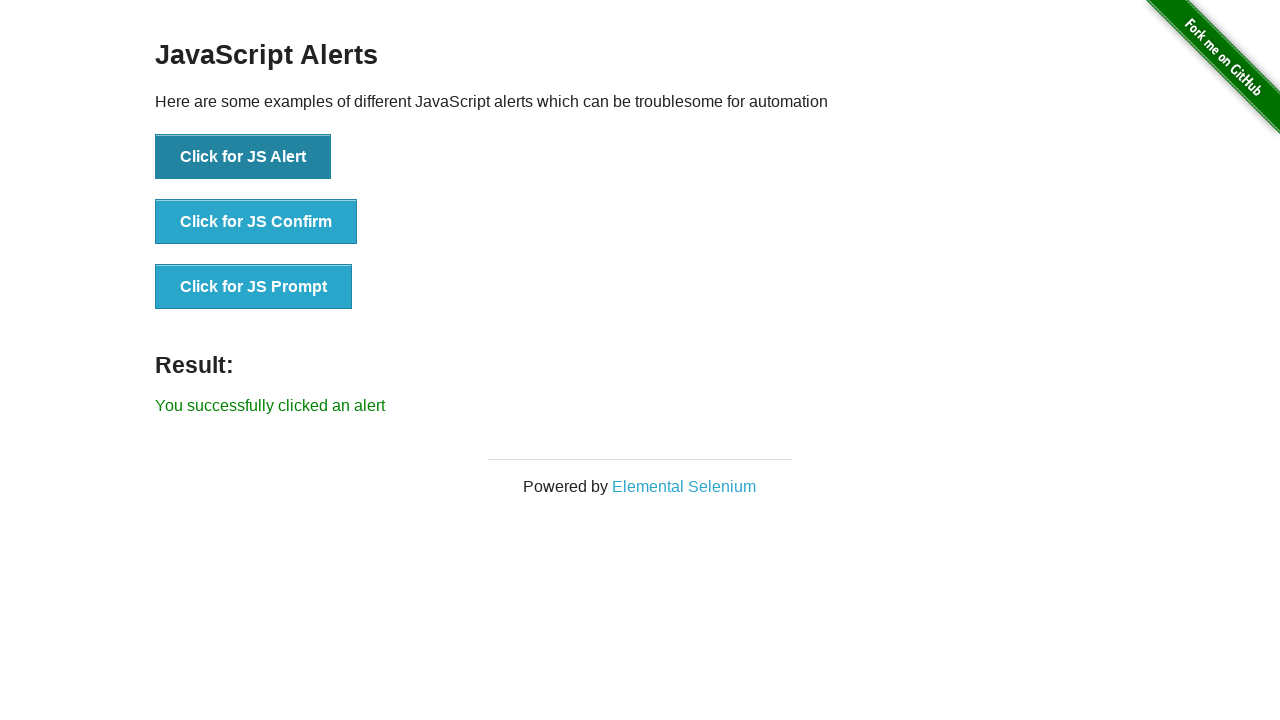